Tests clicking on the "No Content" hyperlink on the DemoQA links page to verify link functionality

Starting URL: https://demoqa.com/links

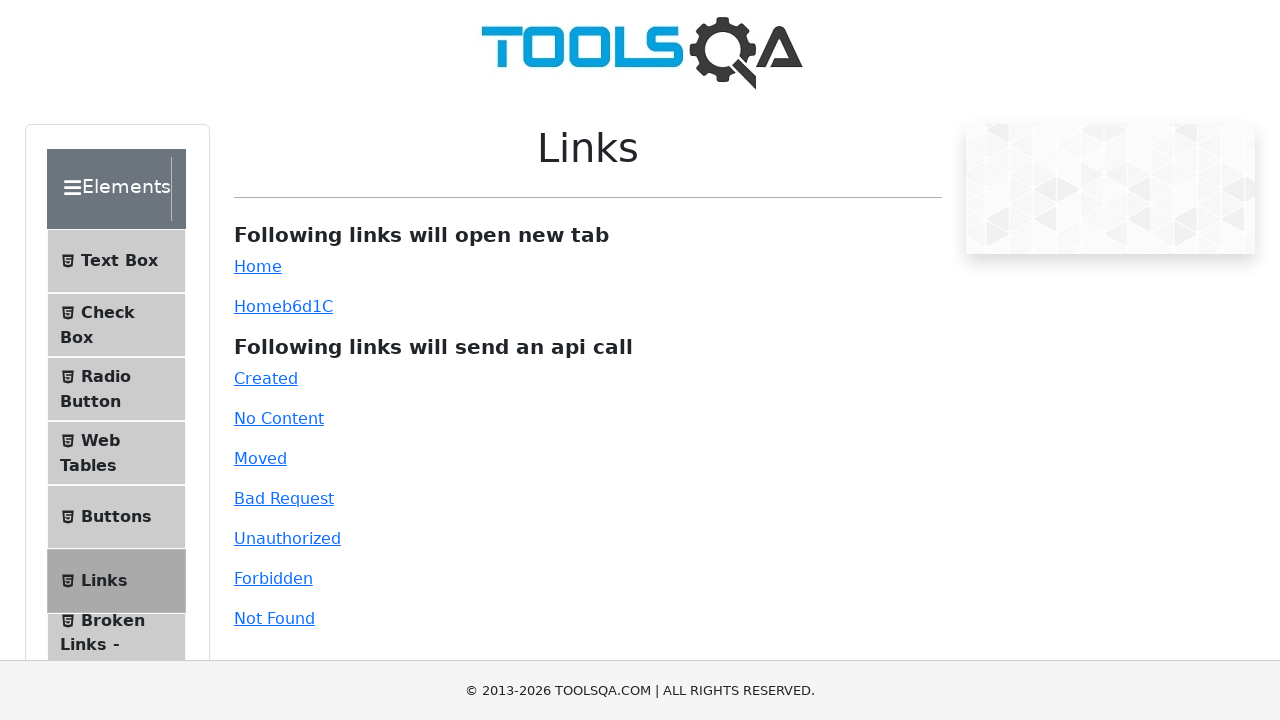

Clicked on the 'No Content' hyperlink on the DemoQA links page at (279, 418) on text=No Content
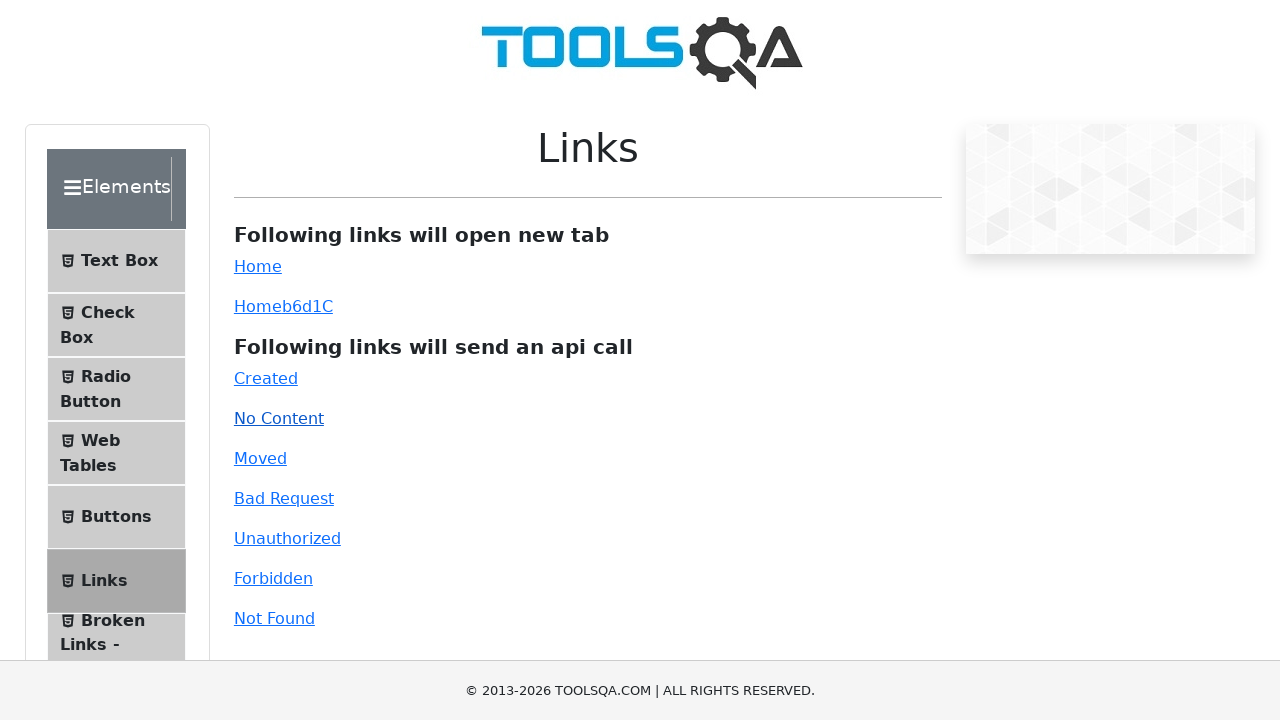

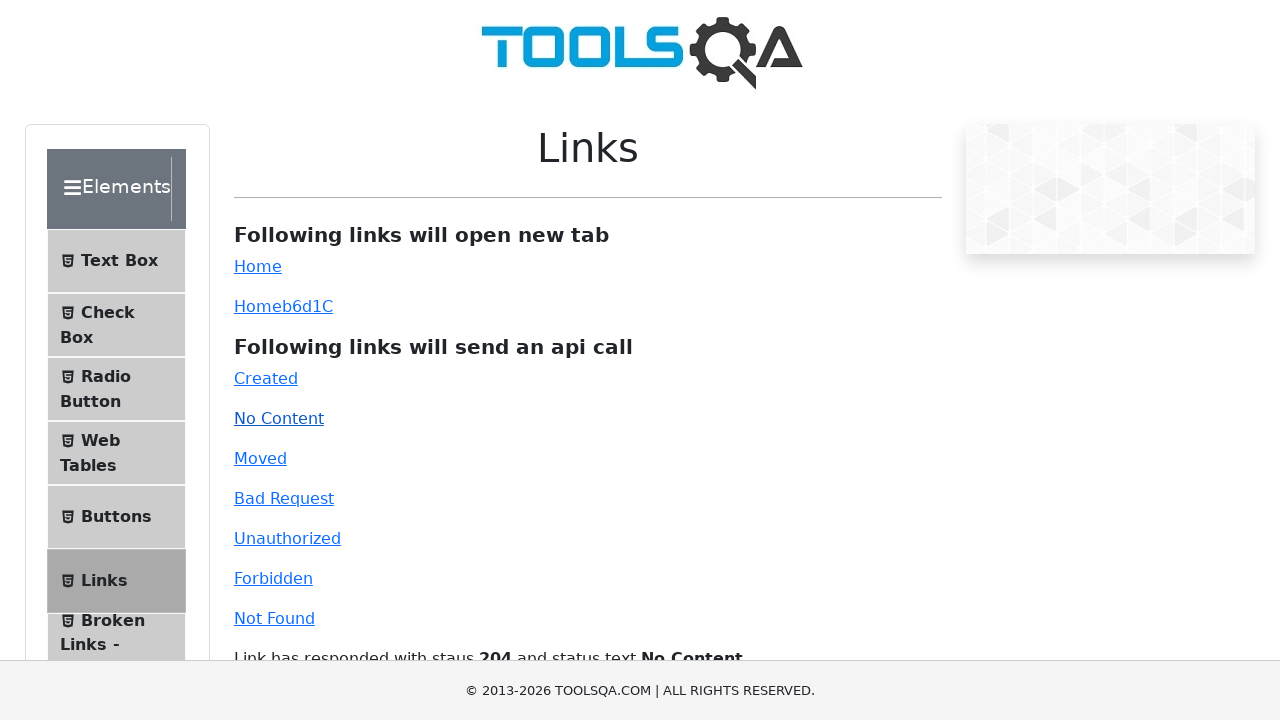